Tests a registration form by filling in required fields (first name, patronymic, email) and verifying successful submission with a congratulations message.

Starting URL: http://suninjuly.github.io/registration2.html

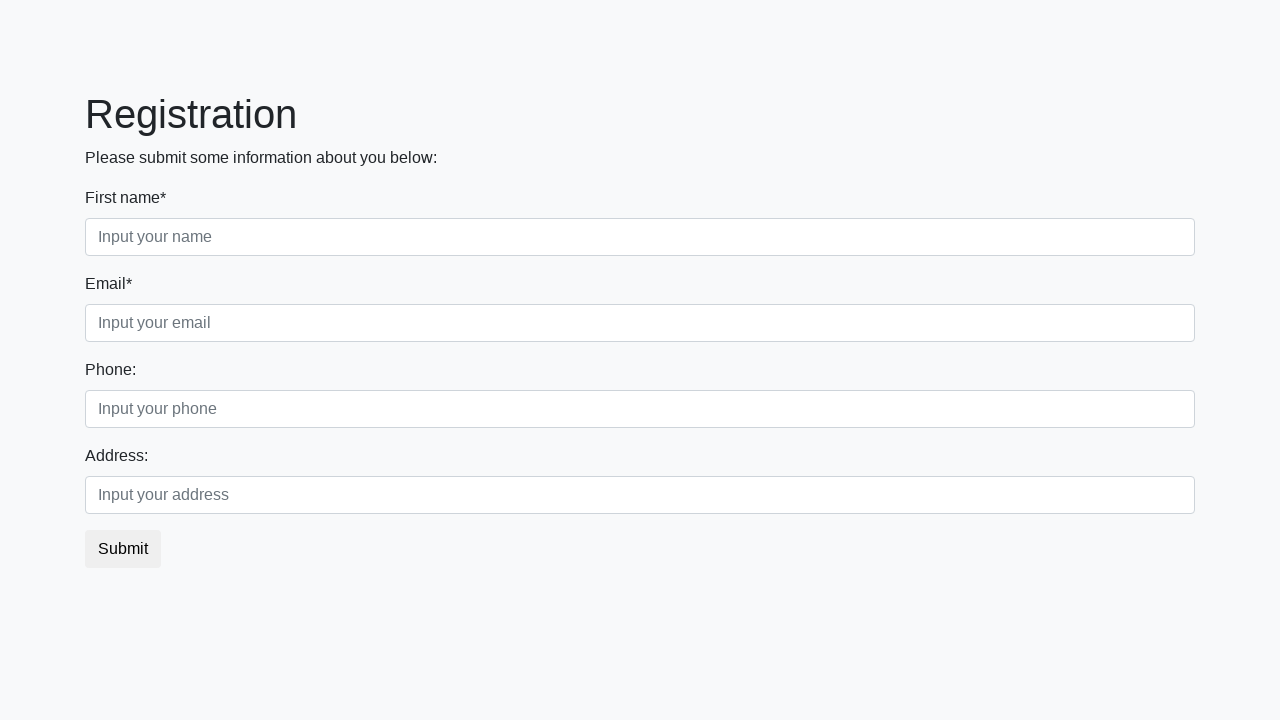

Navigated to registration form page
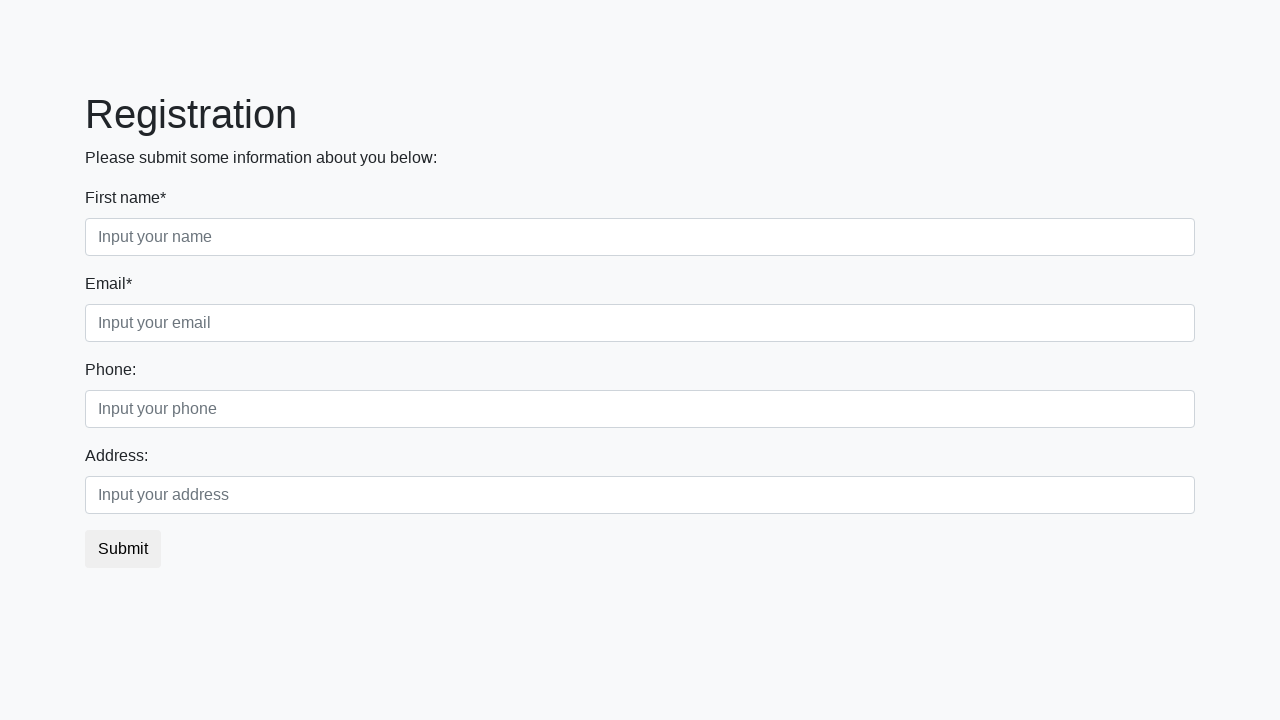

Filled first name field with 'Andrey' on .form-control.first
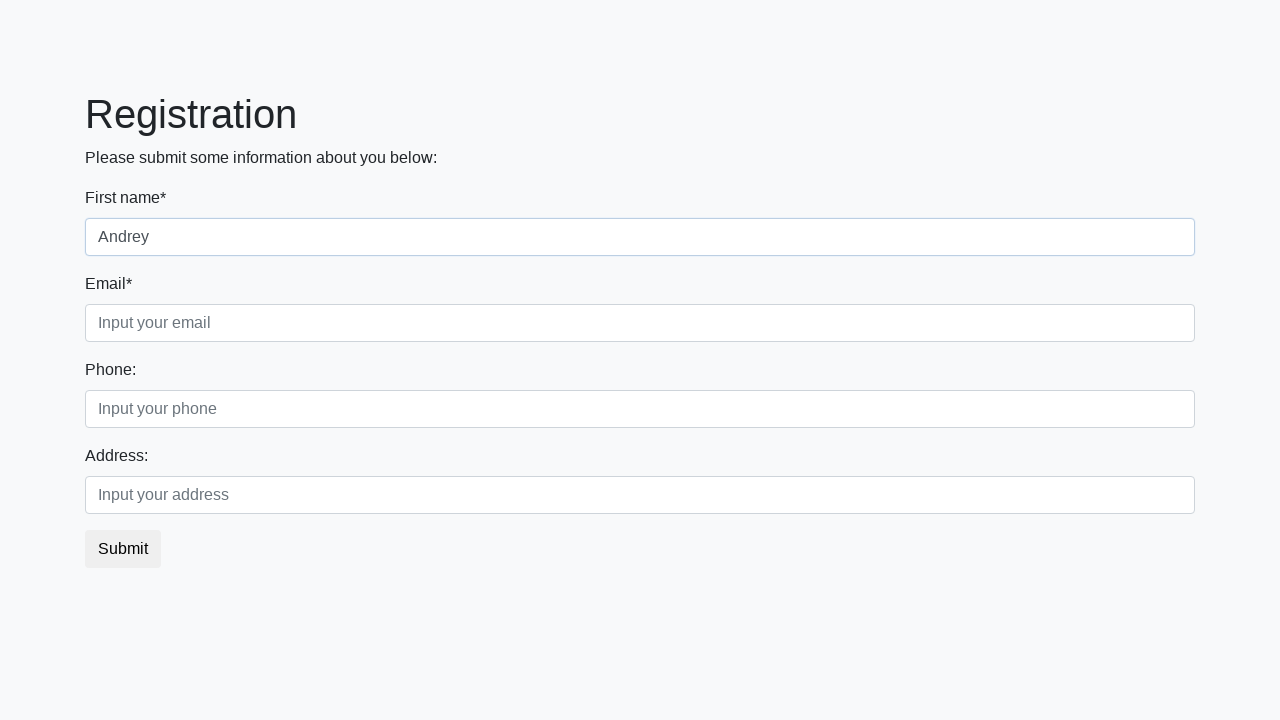

Filled patronymic field with 'FatherOVich' on .form-control.second
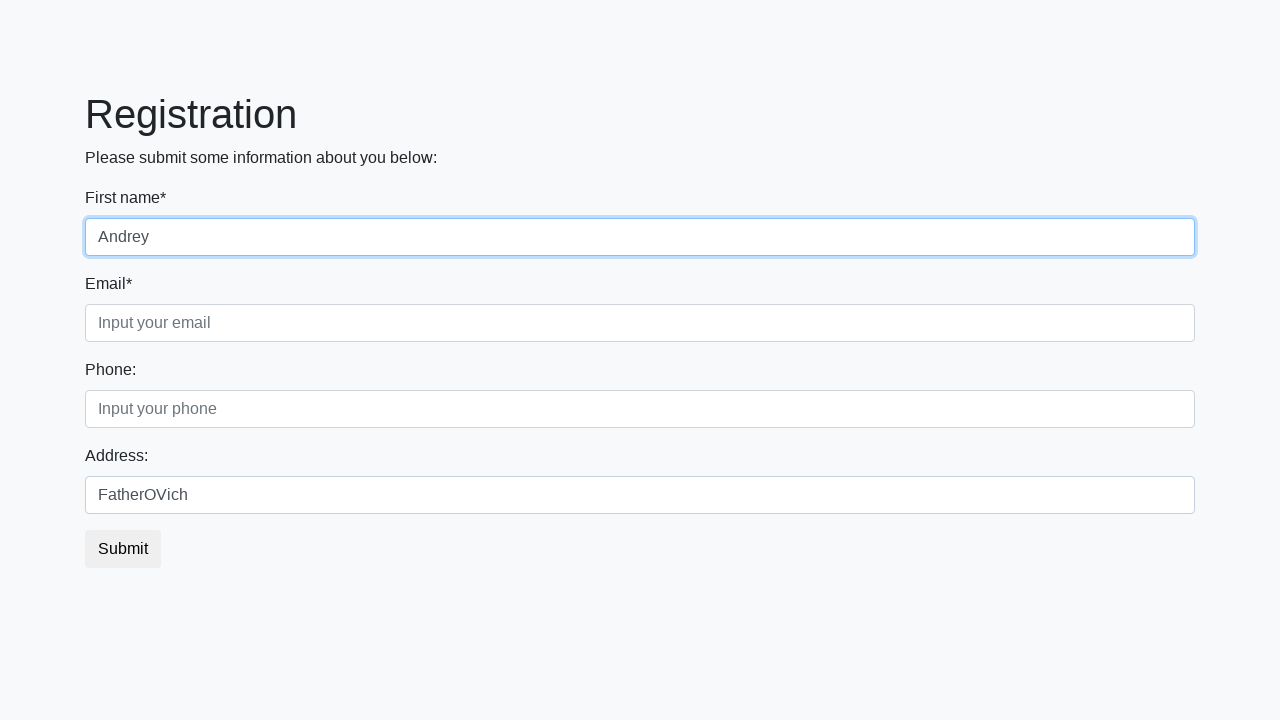

Filled email field with 'kek@shrek.kek' on .form-control.third
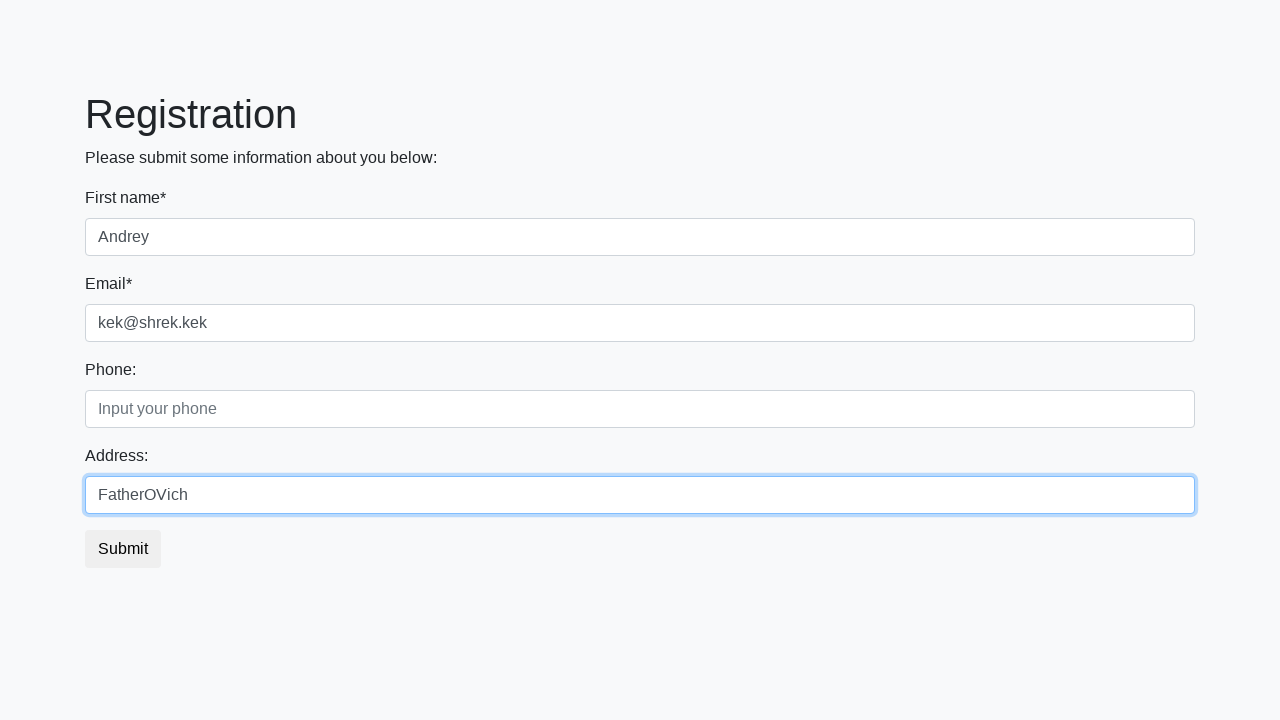

Clicked submit button to register at (123, 549) on button.btn
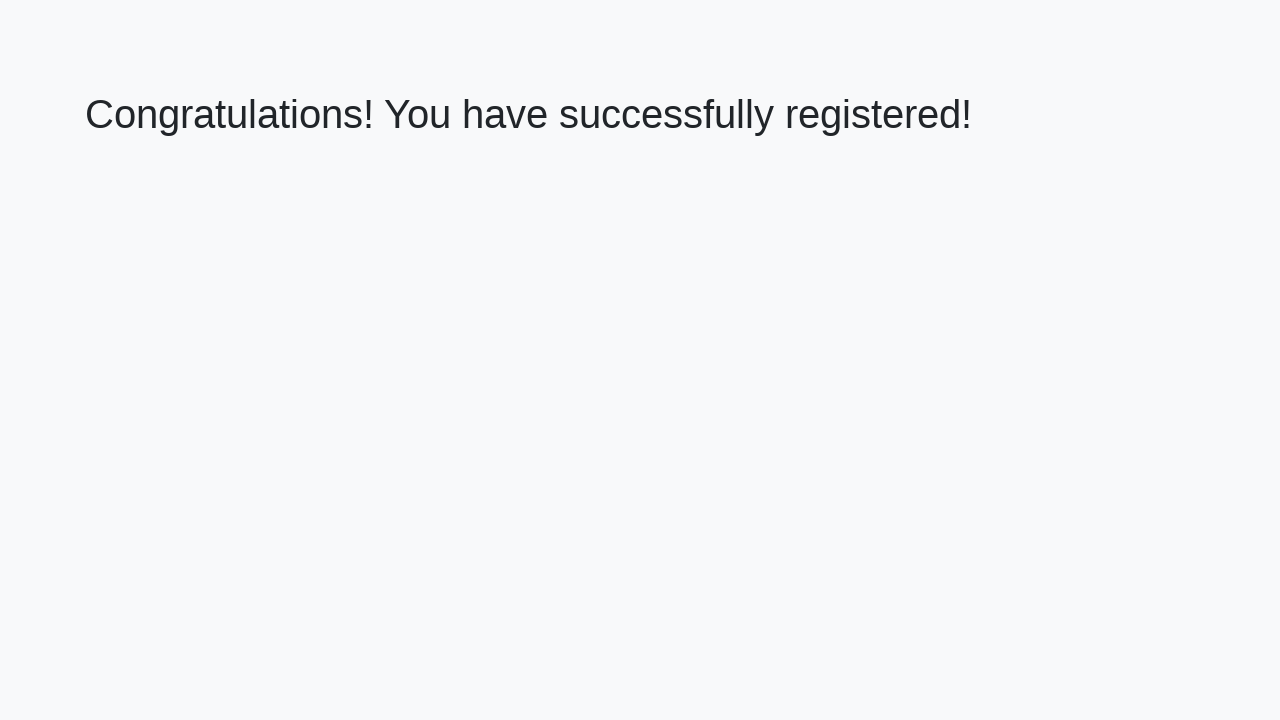

Congratulations message element loaded
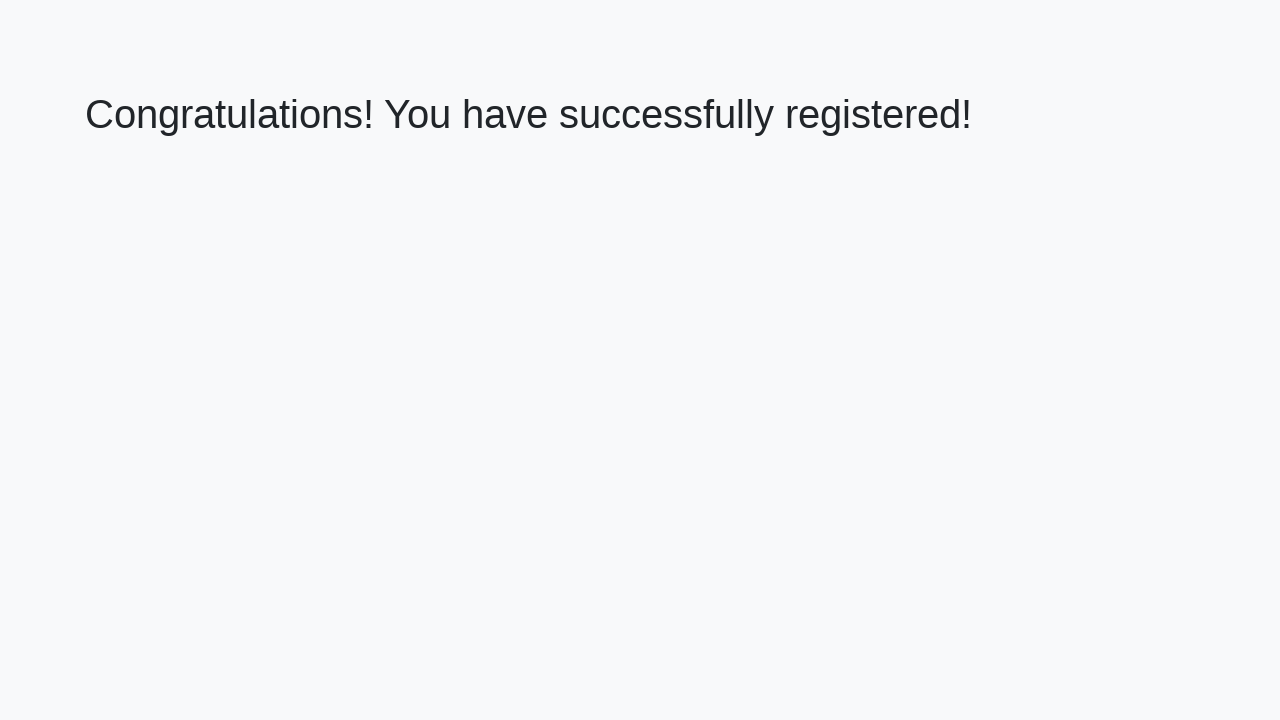

Retrieved congratulations message text
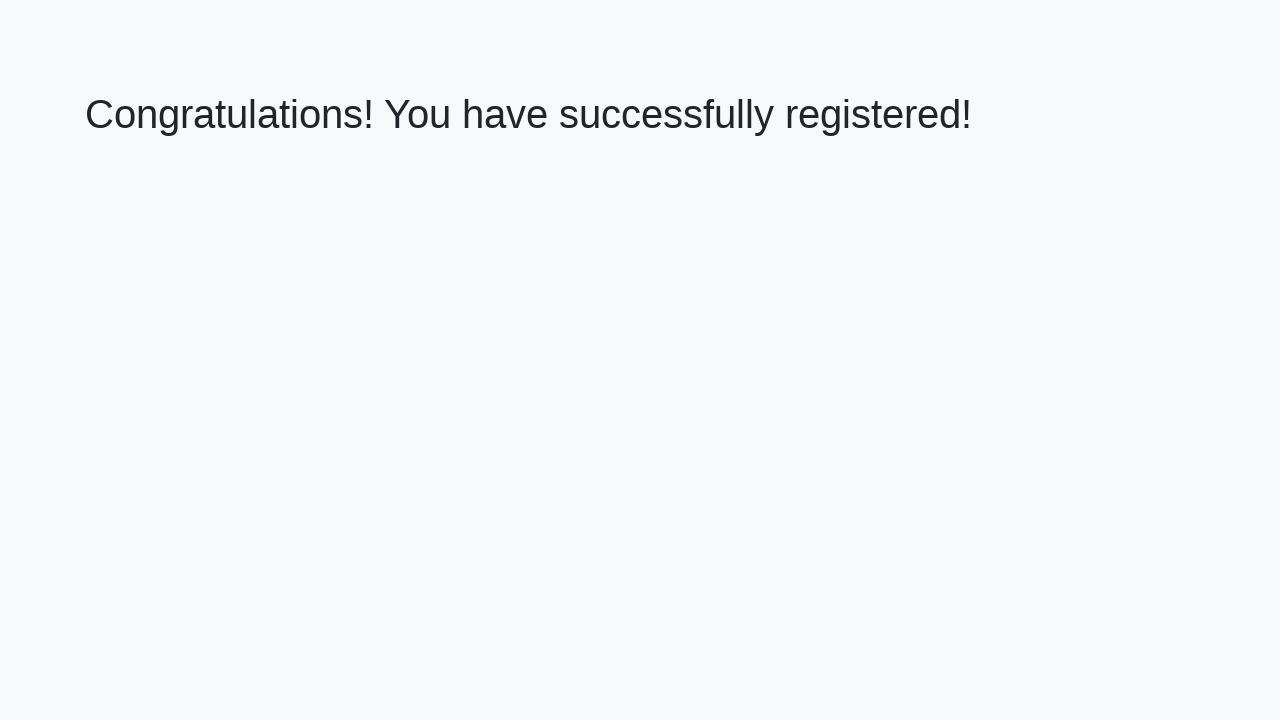

Verified successful registration with expected congratulations message
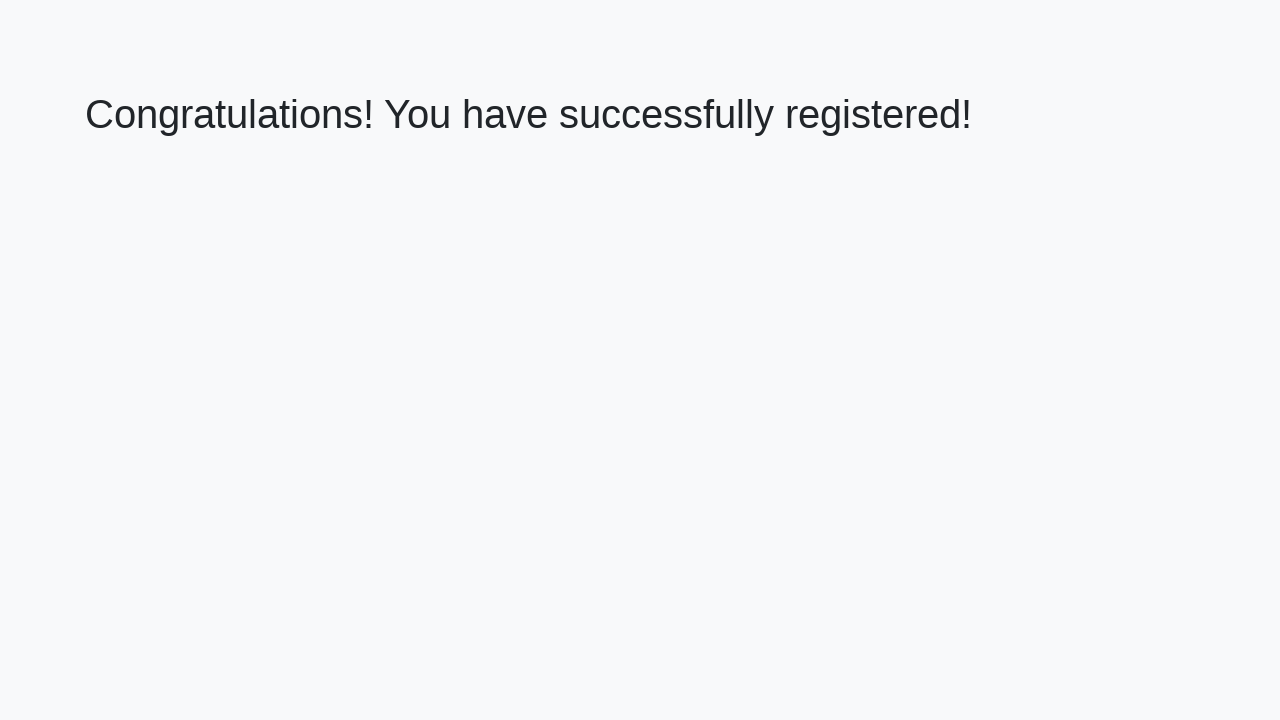

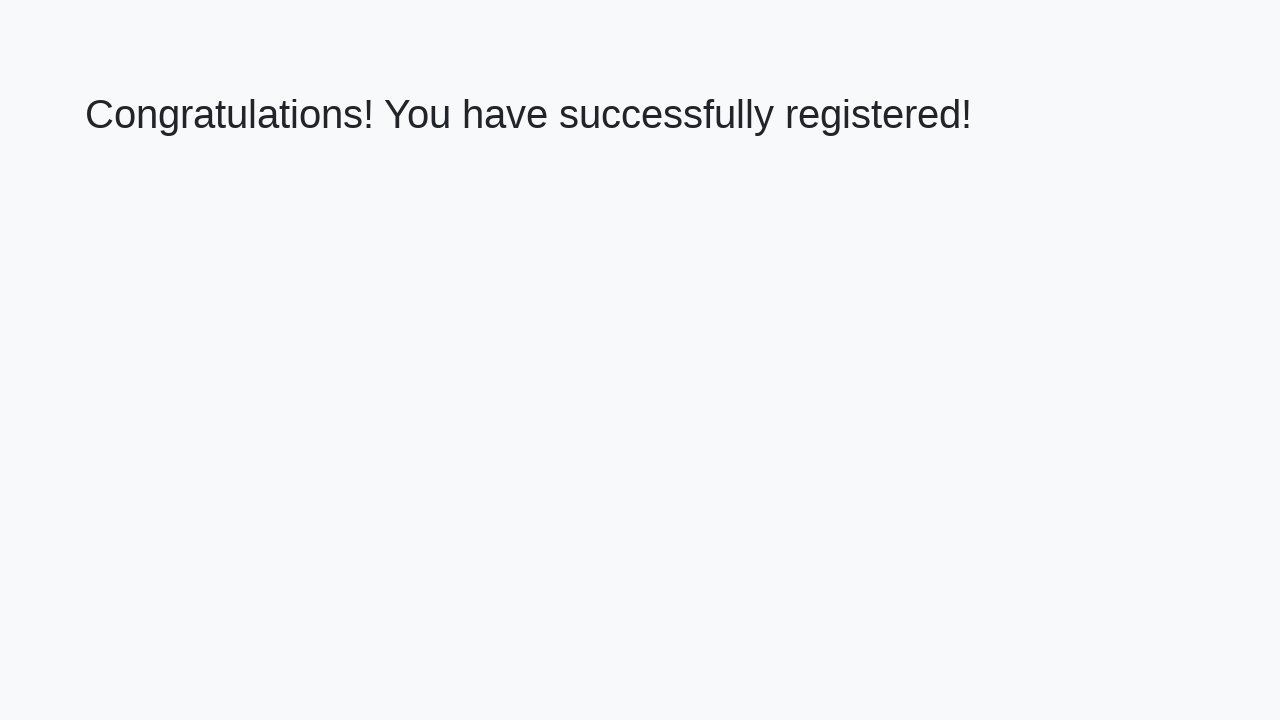